Tests that double-clicking the "Due" column header sorts values in descending order

Starting URL: http://the-internet.herokuapp.com/tables

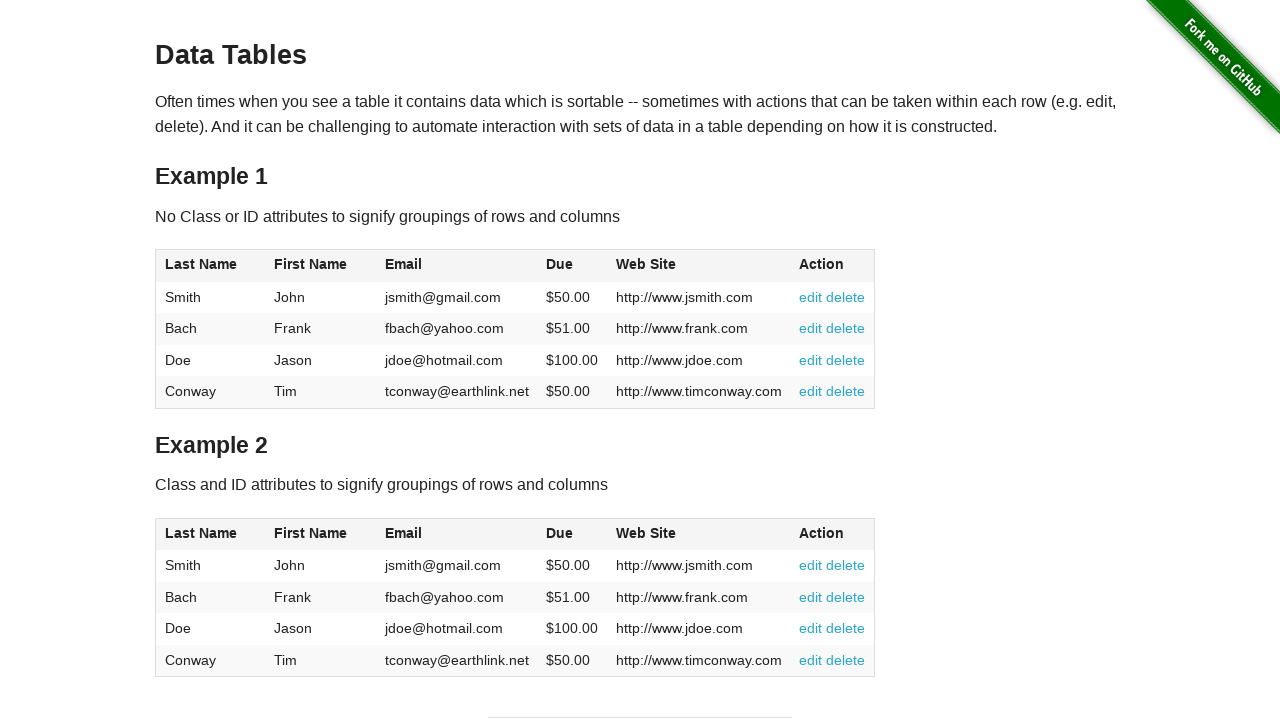

Clicked Due column header (first click) at (572, 266) on #table1 thead tr th:nth-of-type(4)
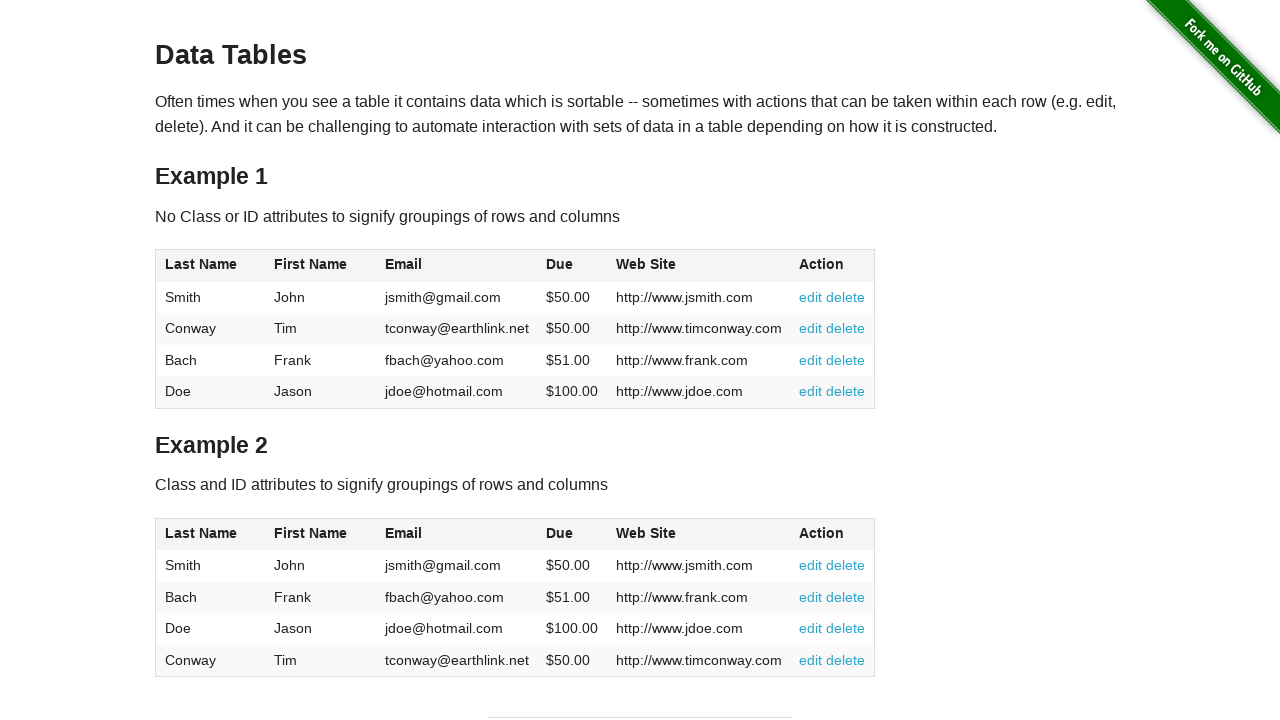

Clicked Due column header (second click) to sort descending at (572, 266) on #table1 thead tr th:nth-of-type(4)
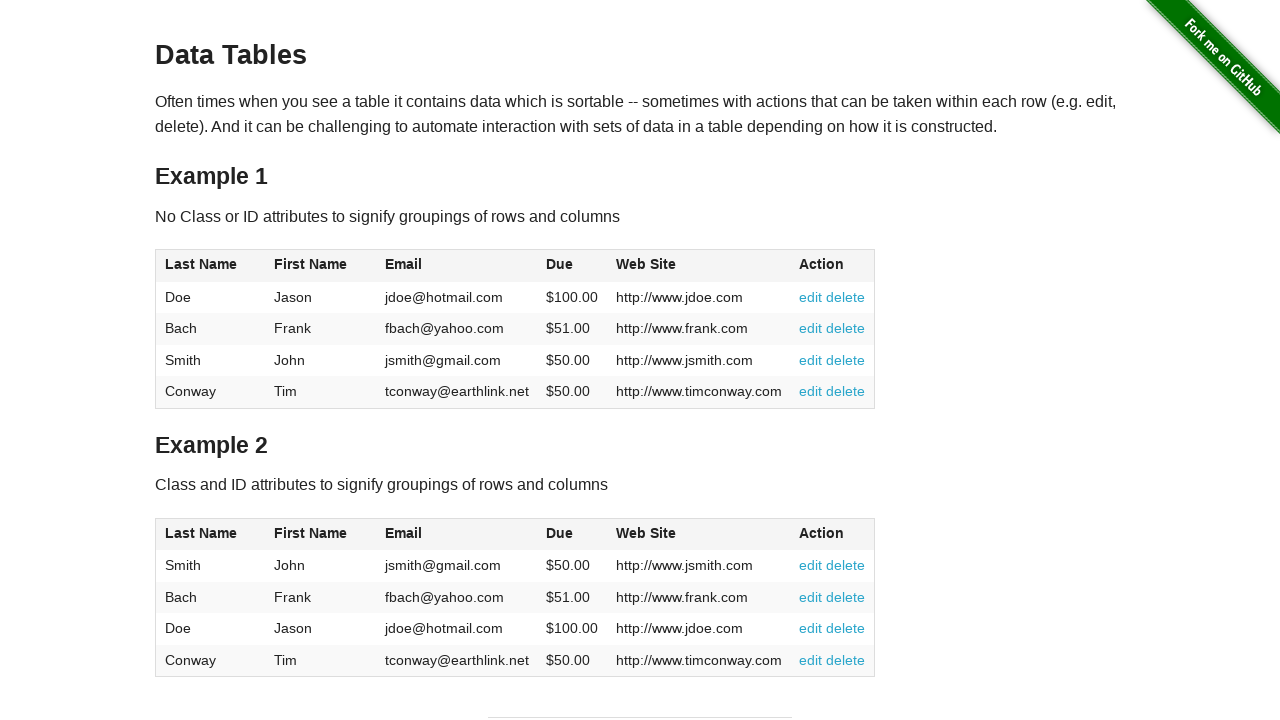

Due column values loaded and are visible
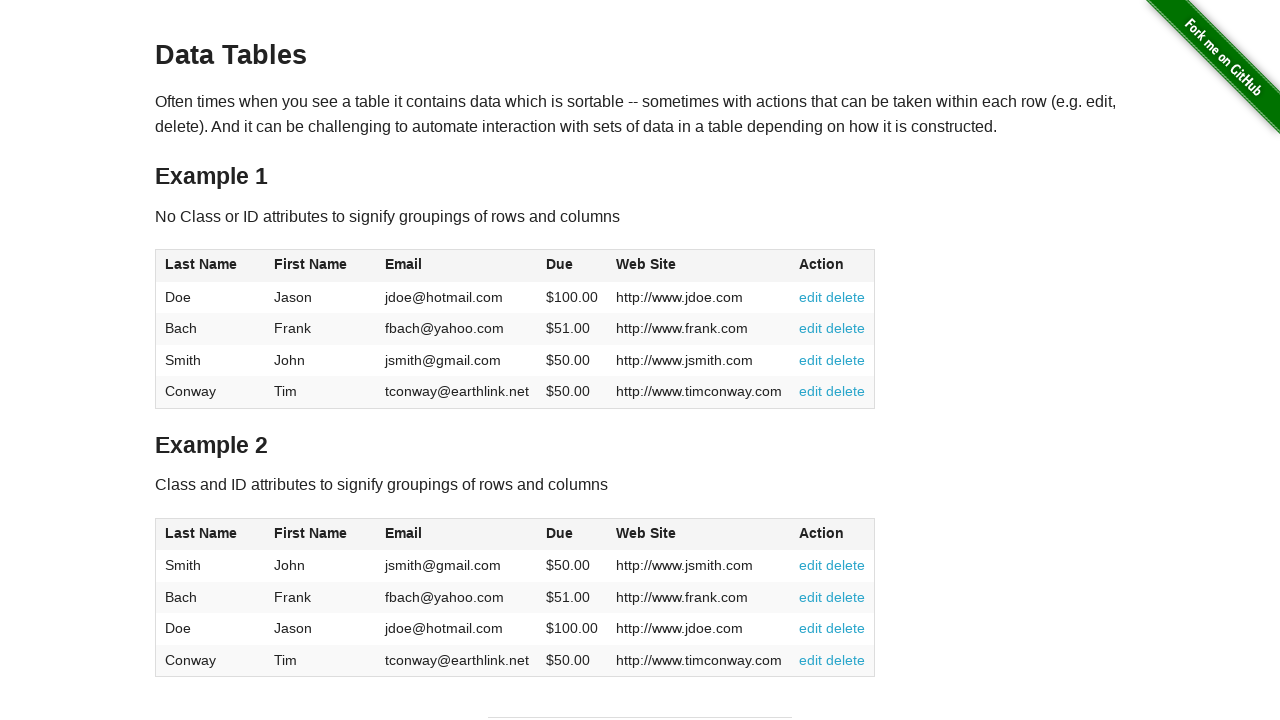

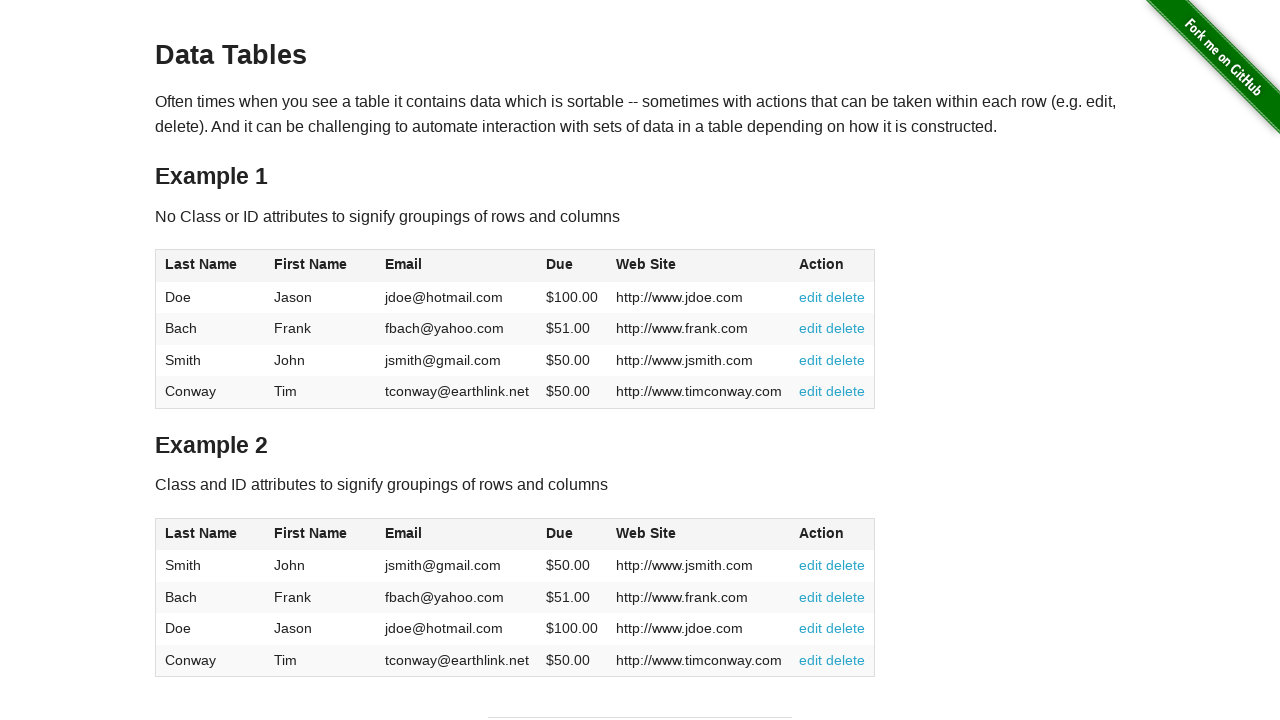